Demonstrates browser window manipulation by maximizing the window, refreshing the page, resizing to specific dimensions, and refreshing again.

Starting URL: http://demo.guru99.com/selenium/guru99home/

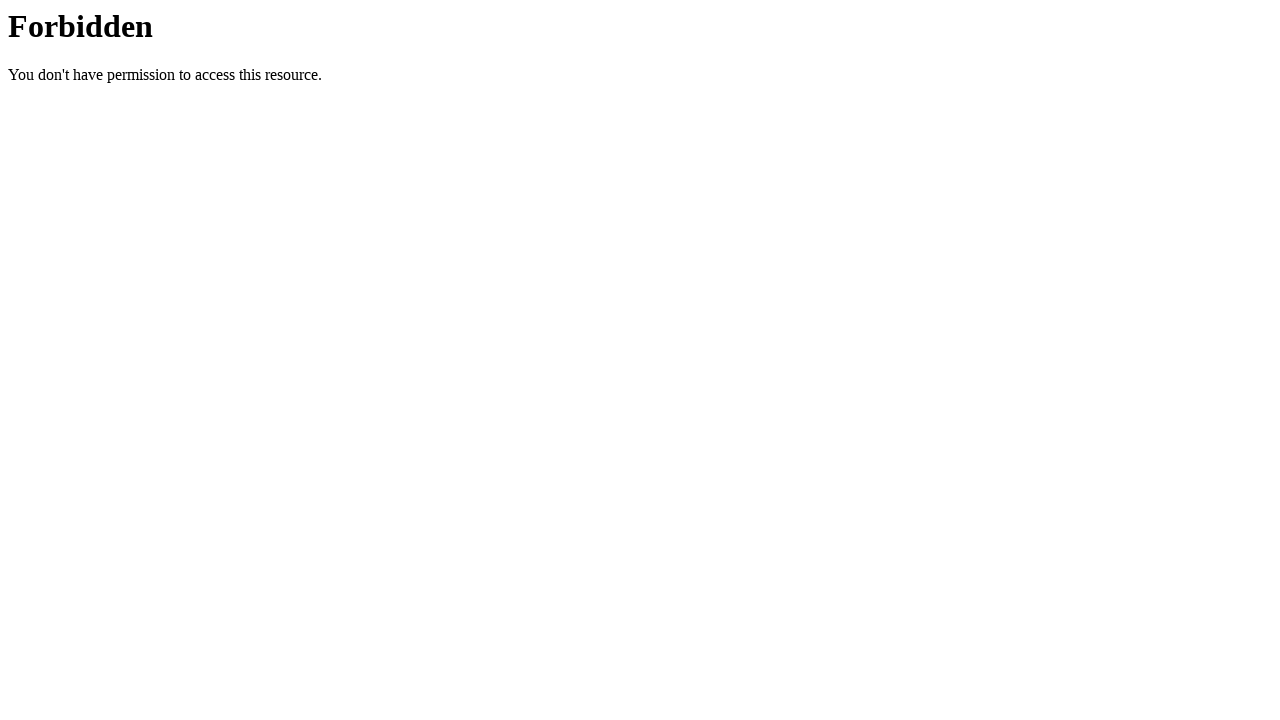

Maximized browser window to 1920x1080
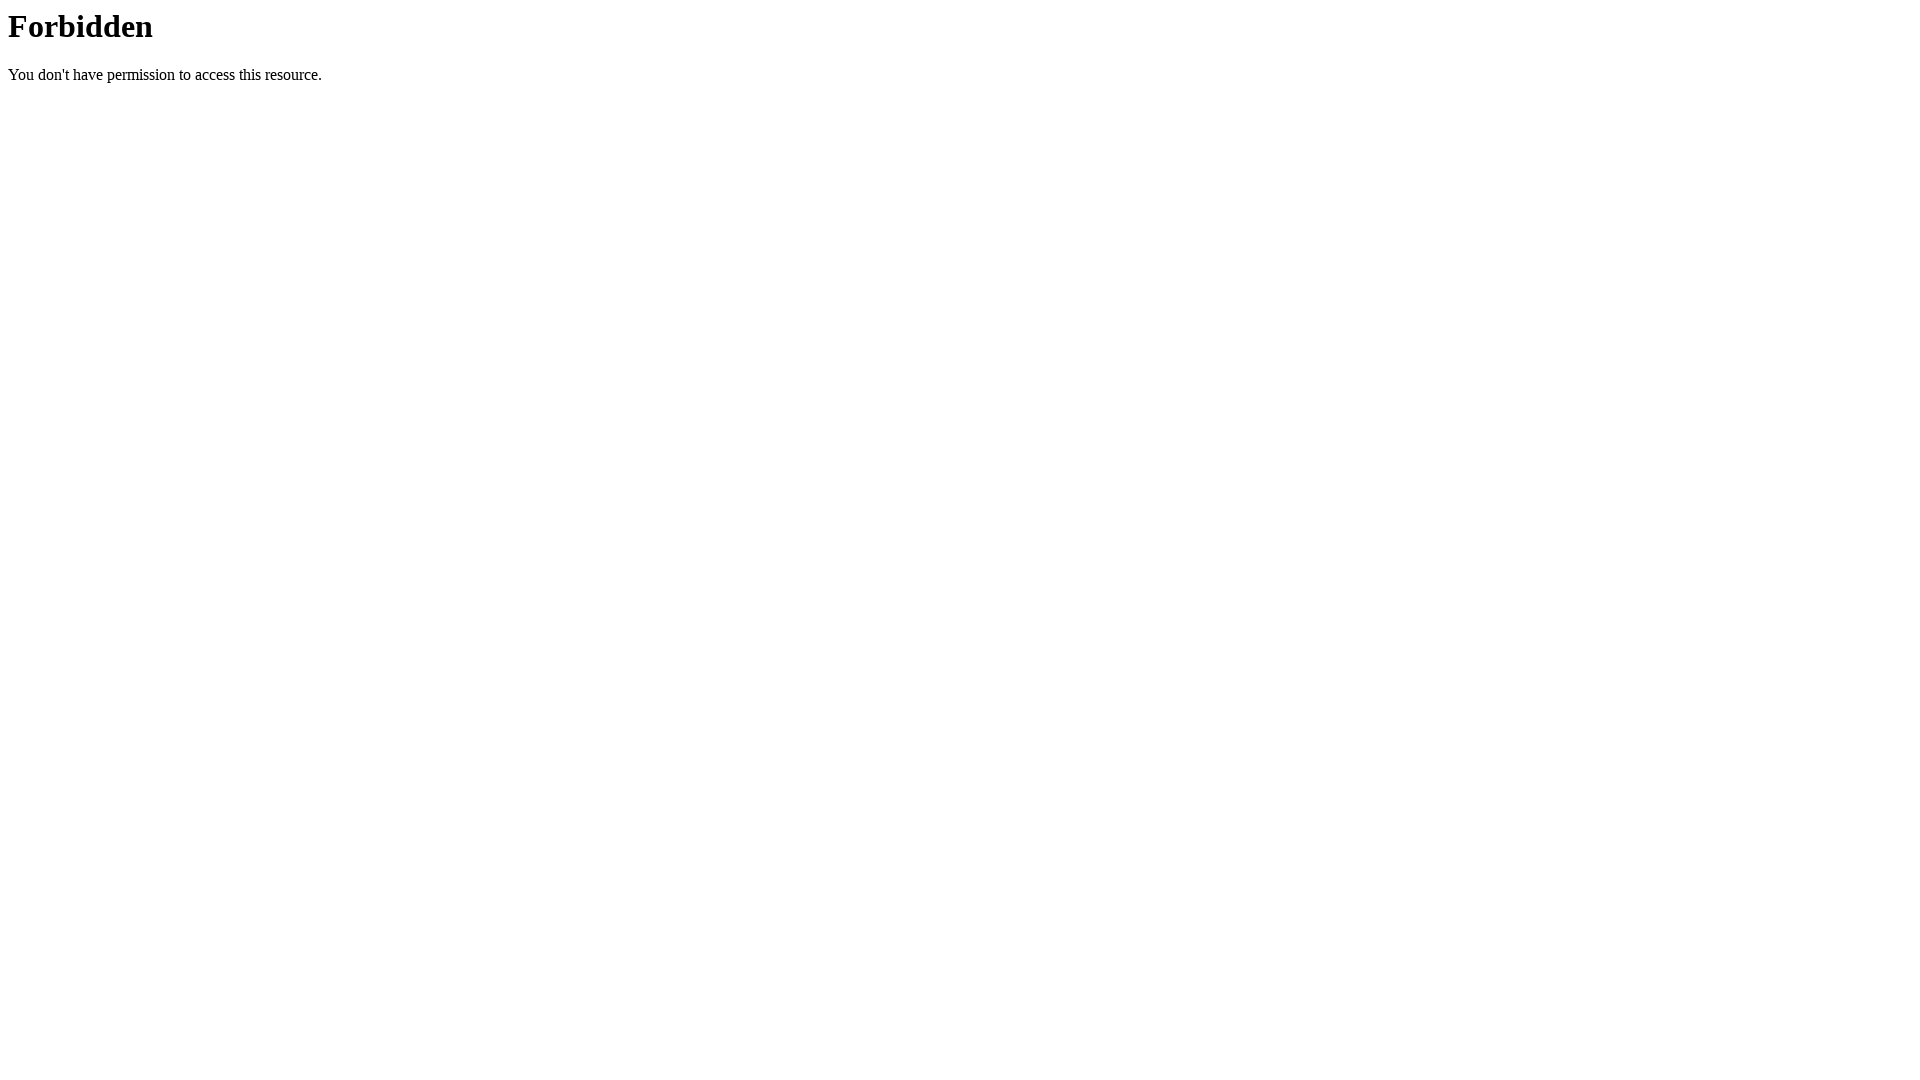

Refreshed the page
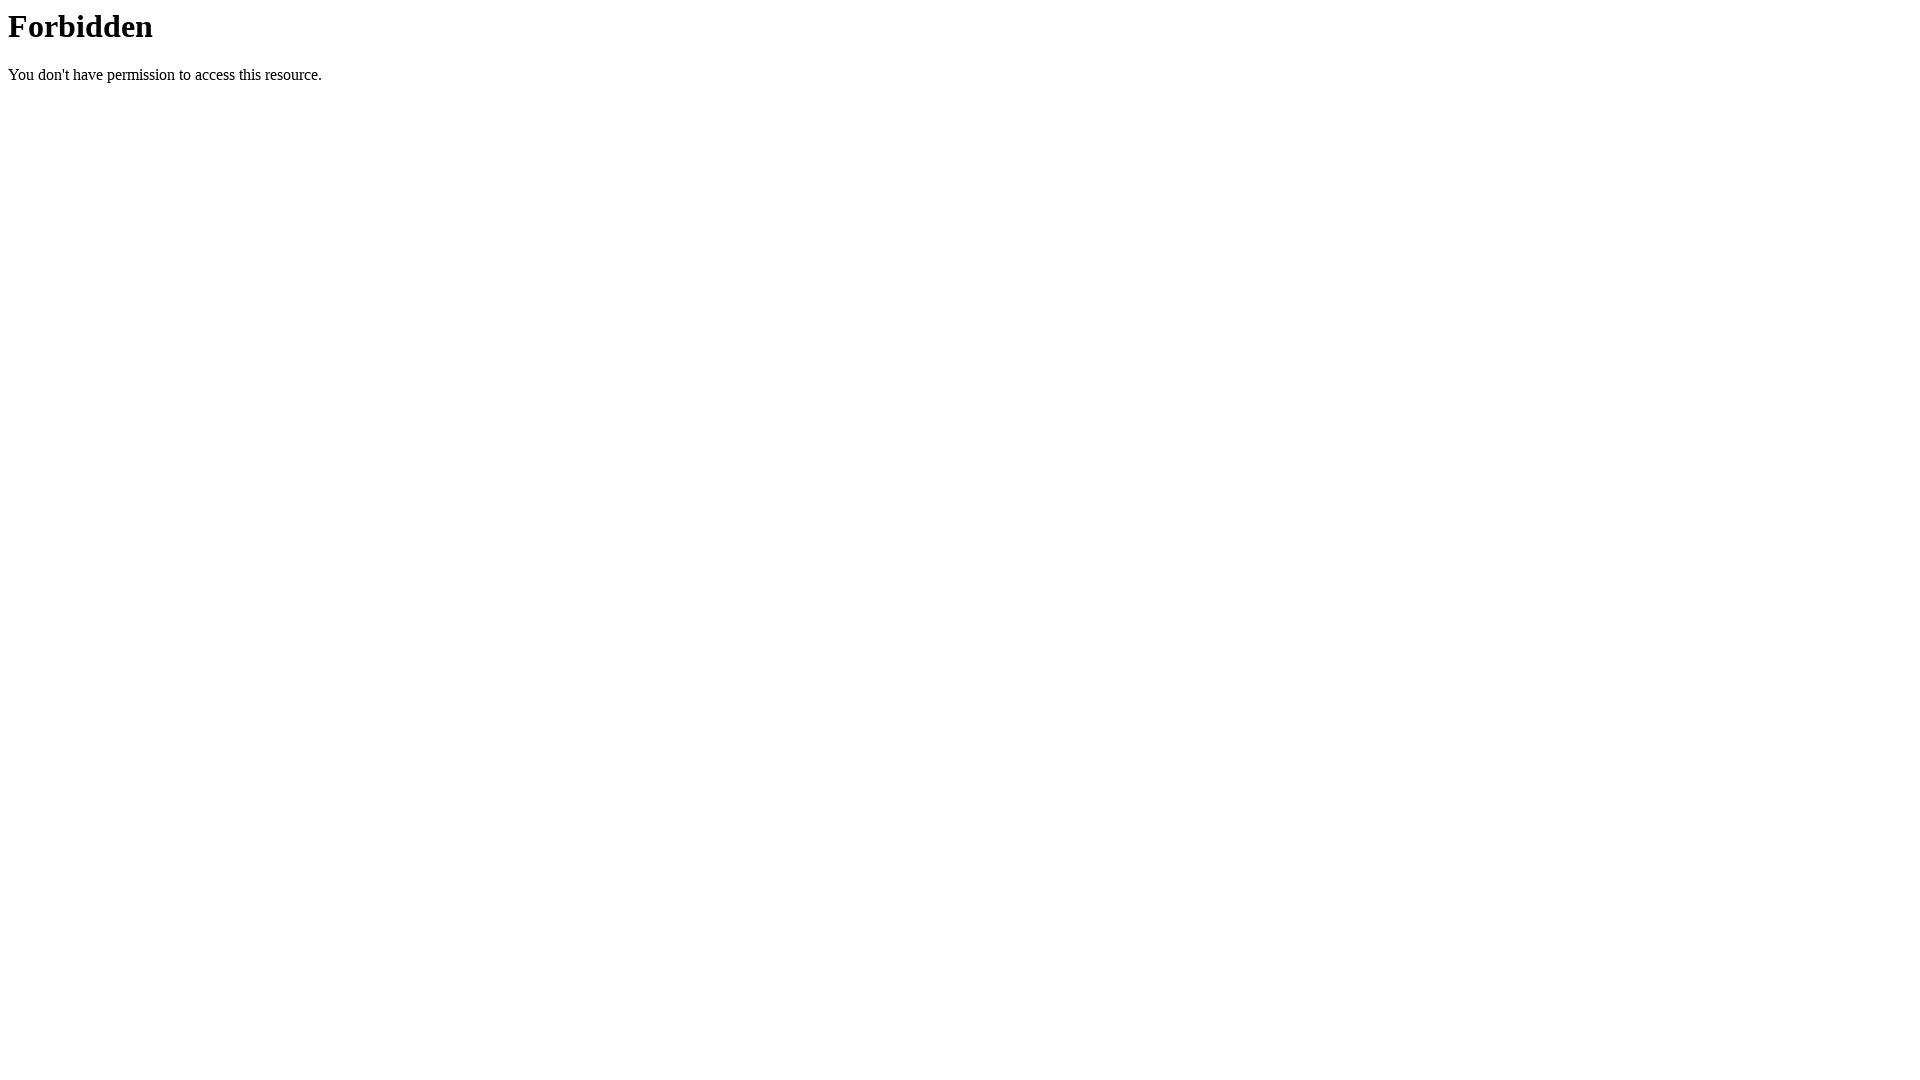

Page loaded and DOM content ready
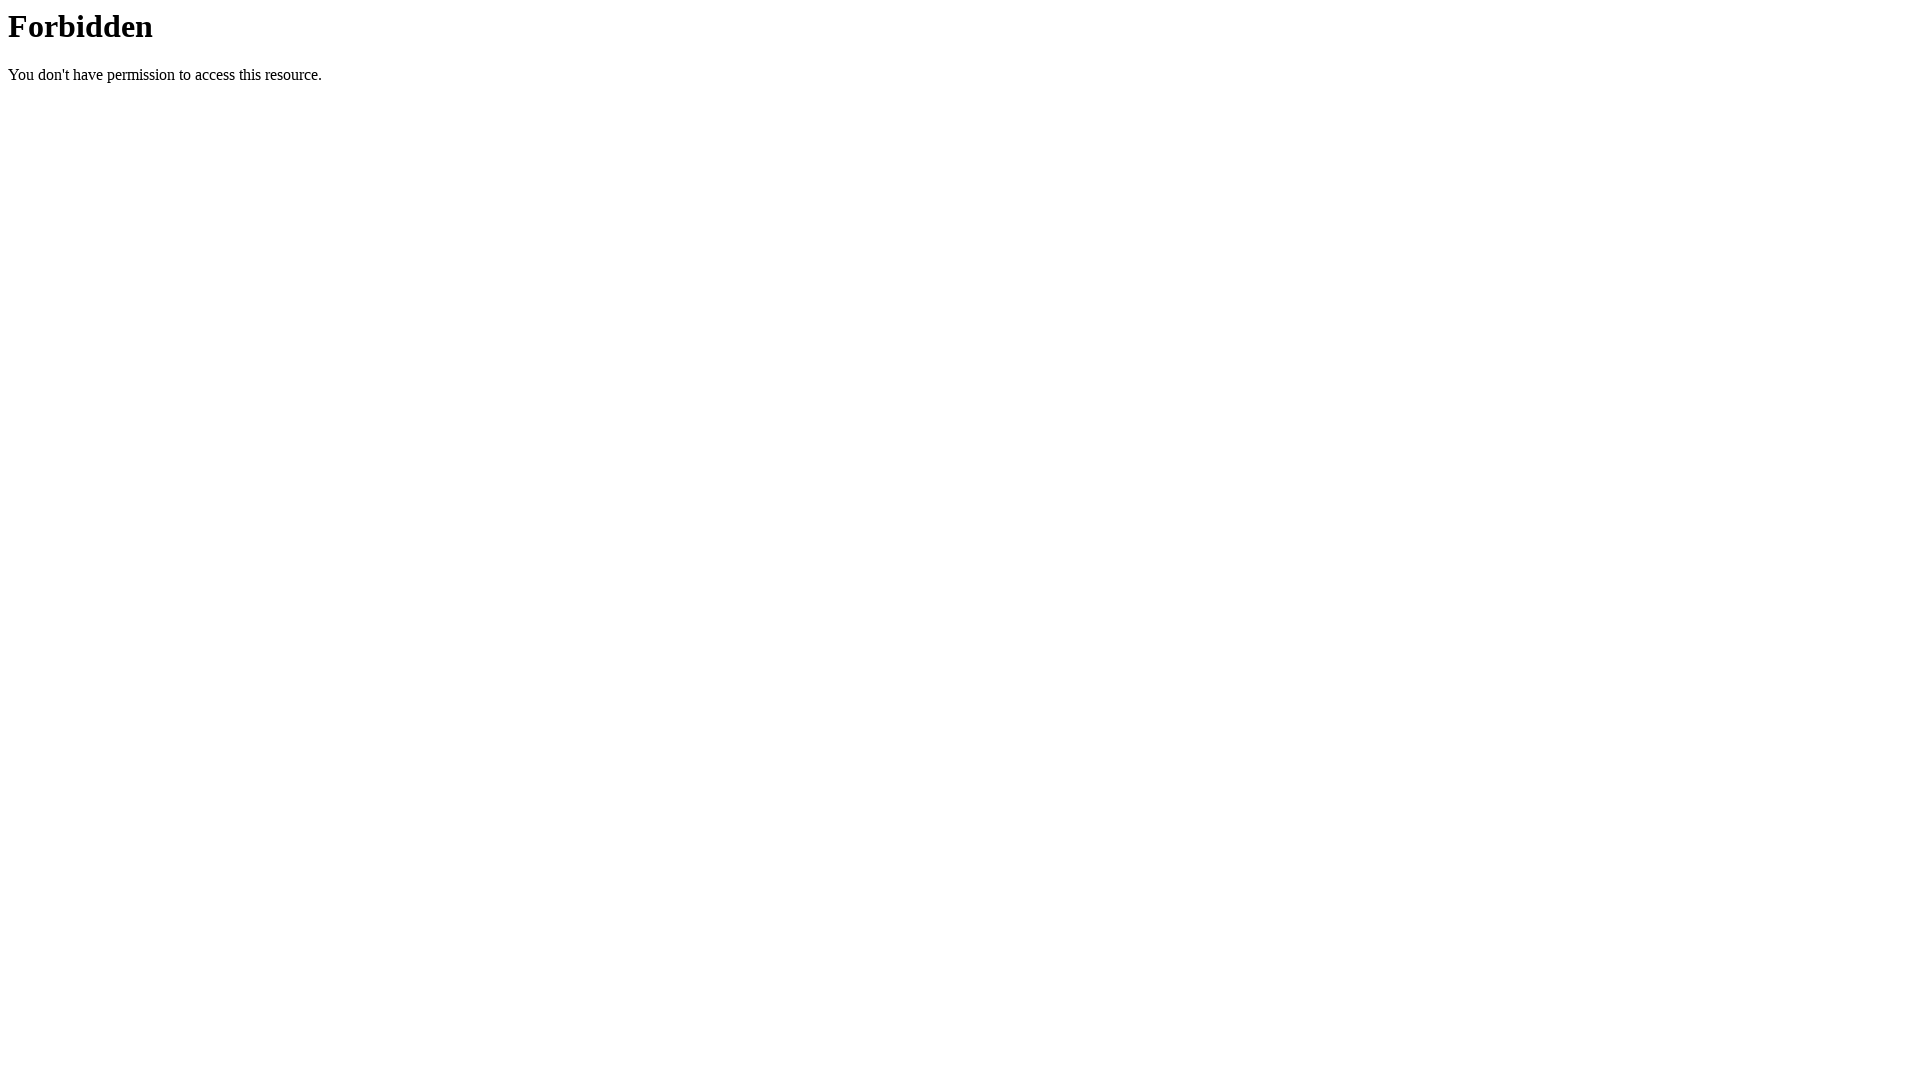

Resized browser window to 500x600
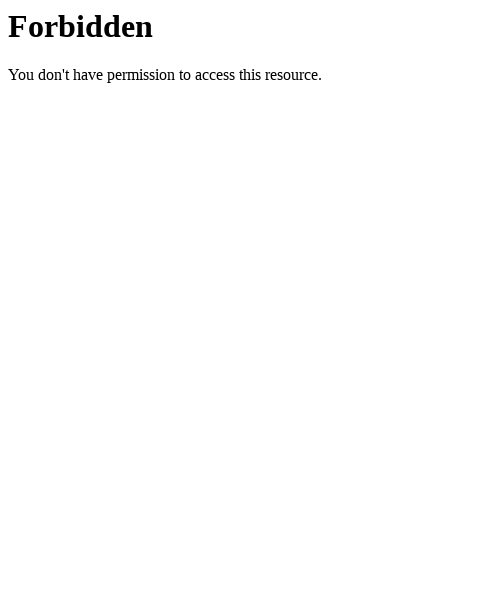

Refreshed the page again
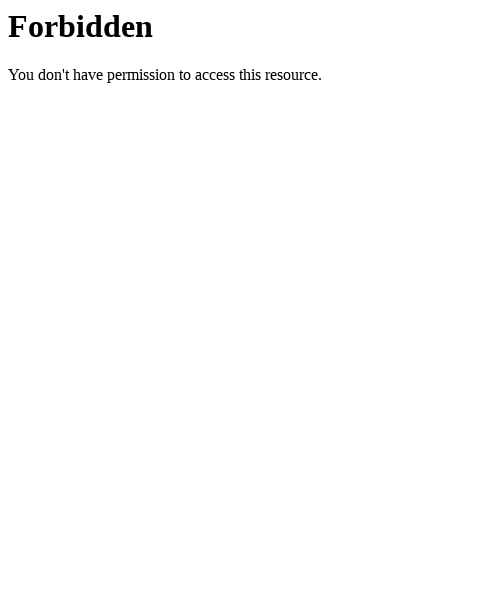

Page loaded and DOM content ready after second refresh
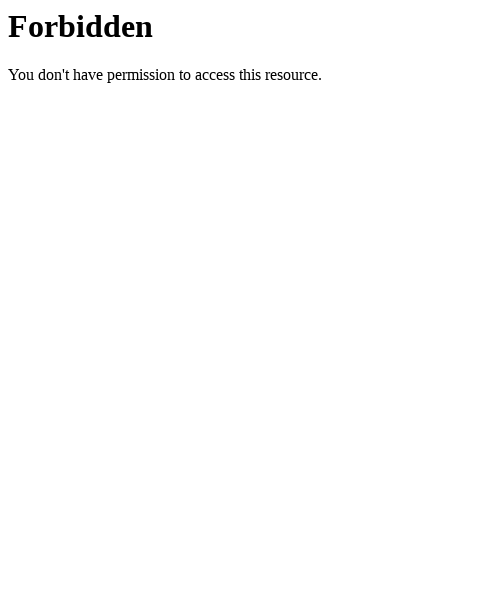

Maximized browser window to 1920x1080 again
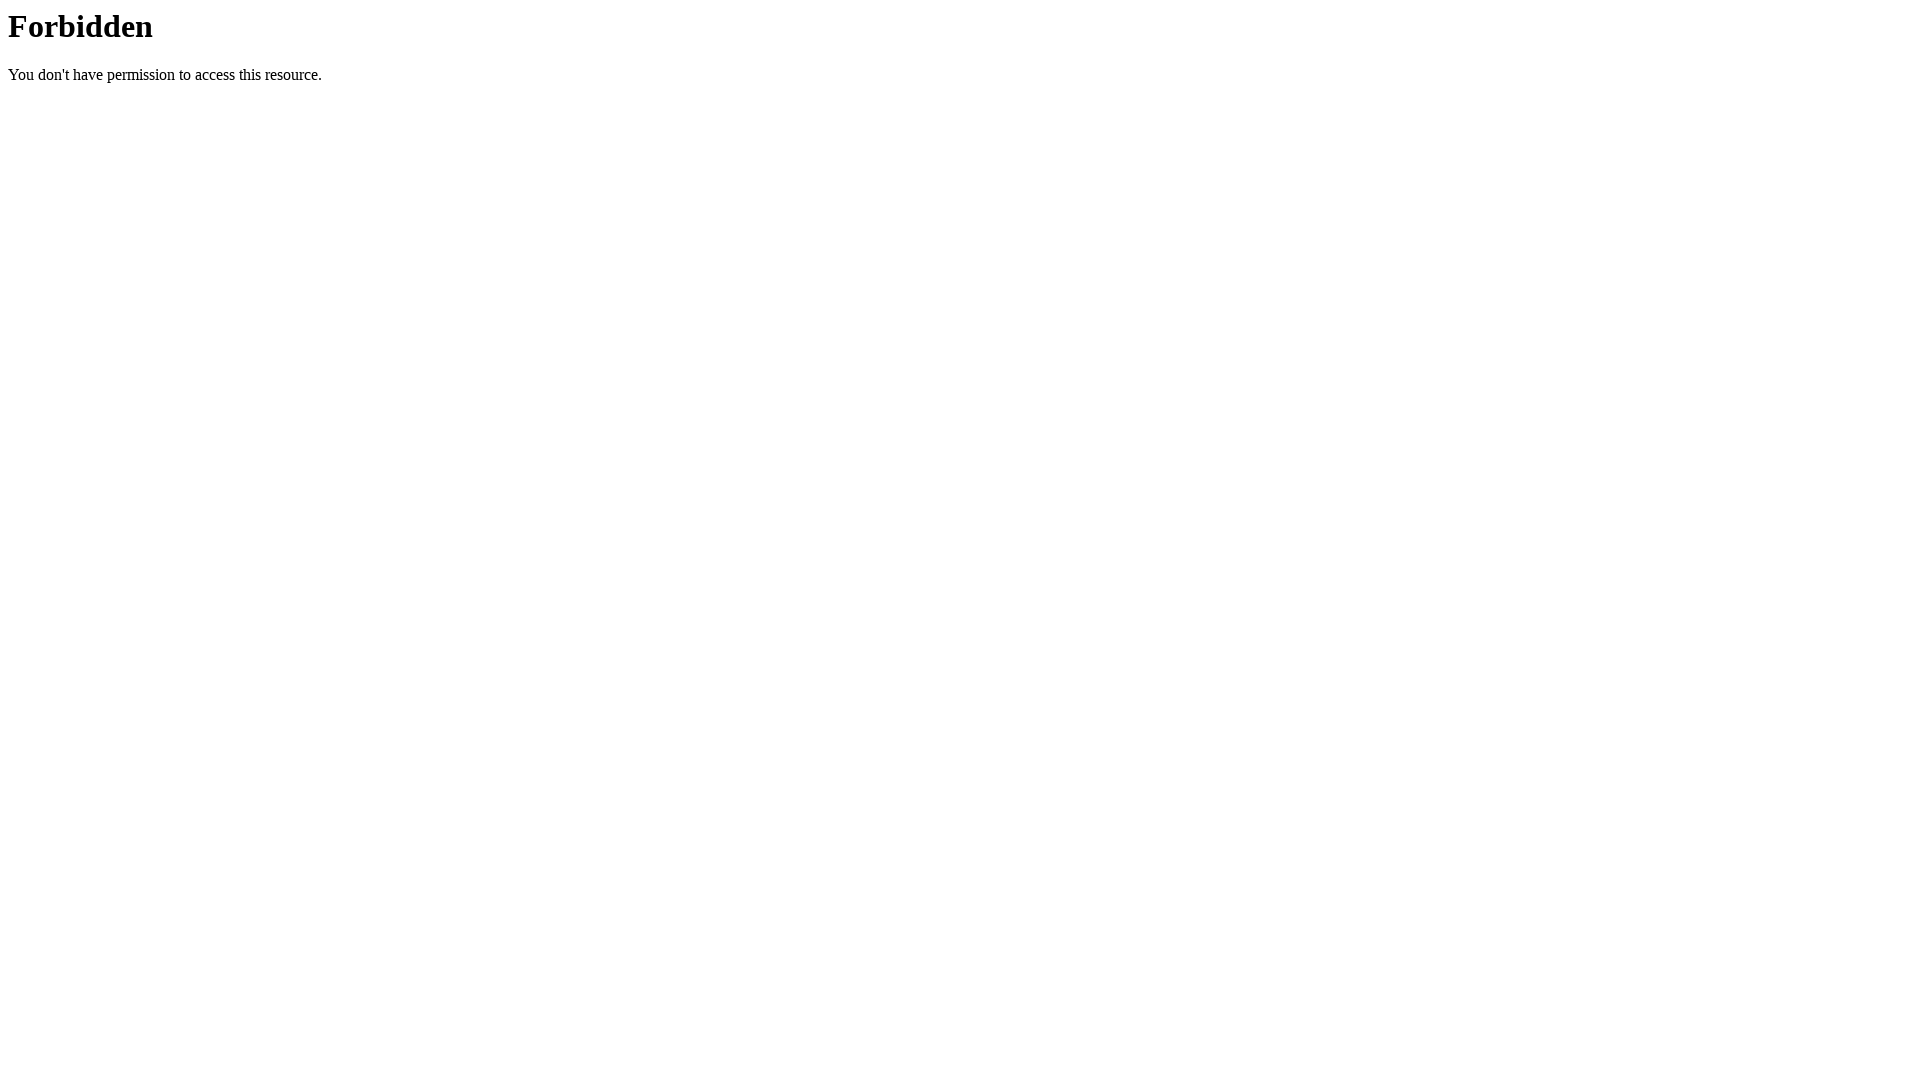

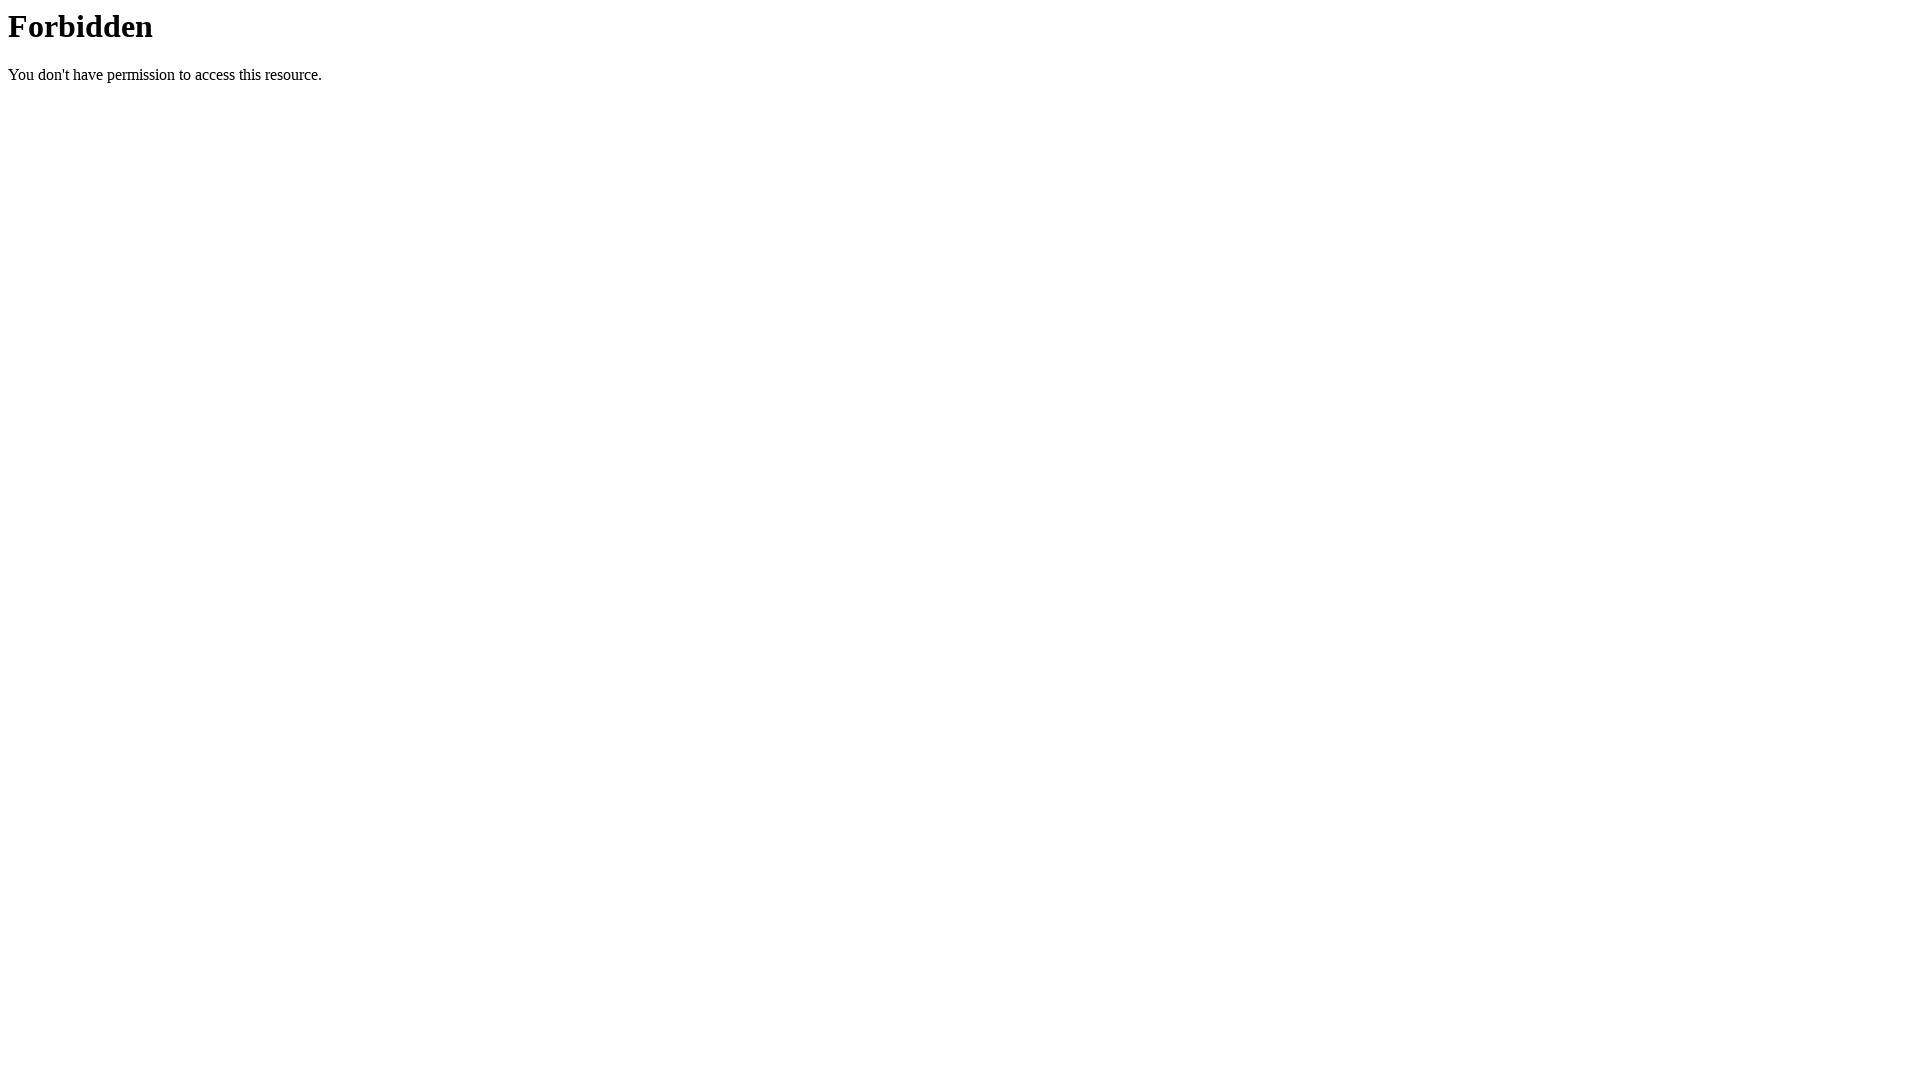